Tests sending keys to the active element by typing "Chrome" into the focused input field

Starting URL: https://www.selenium.dev/selenium/web/single_text_input.html

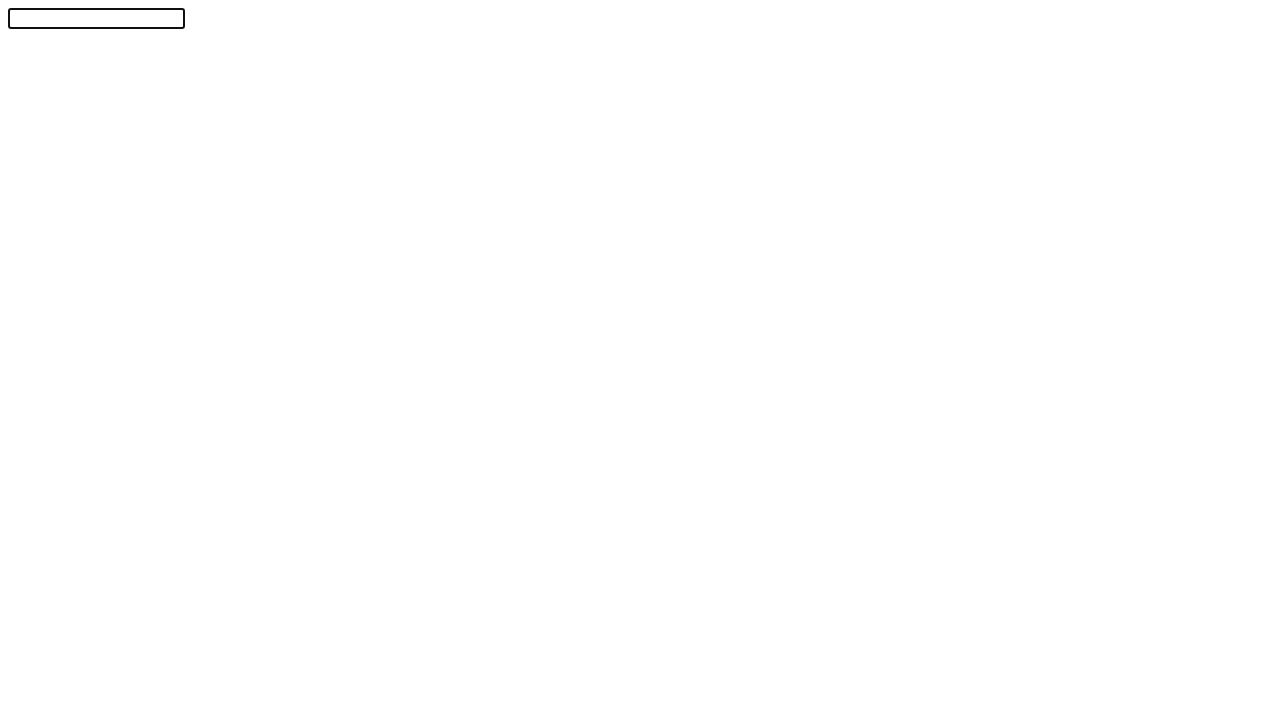

Typed 'Chrome' into the active element
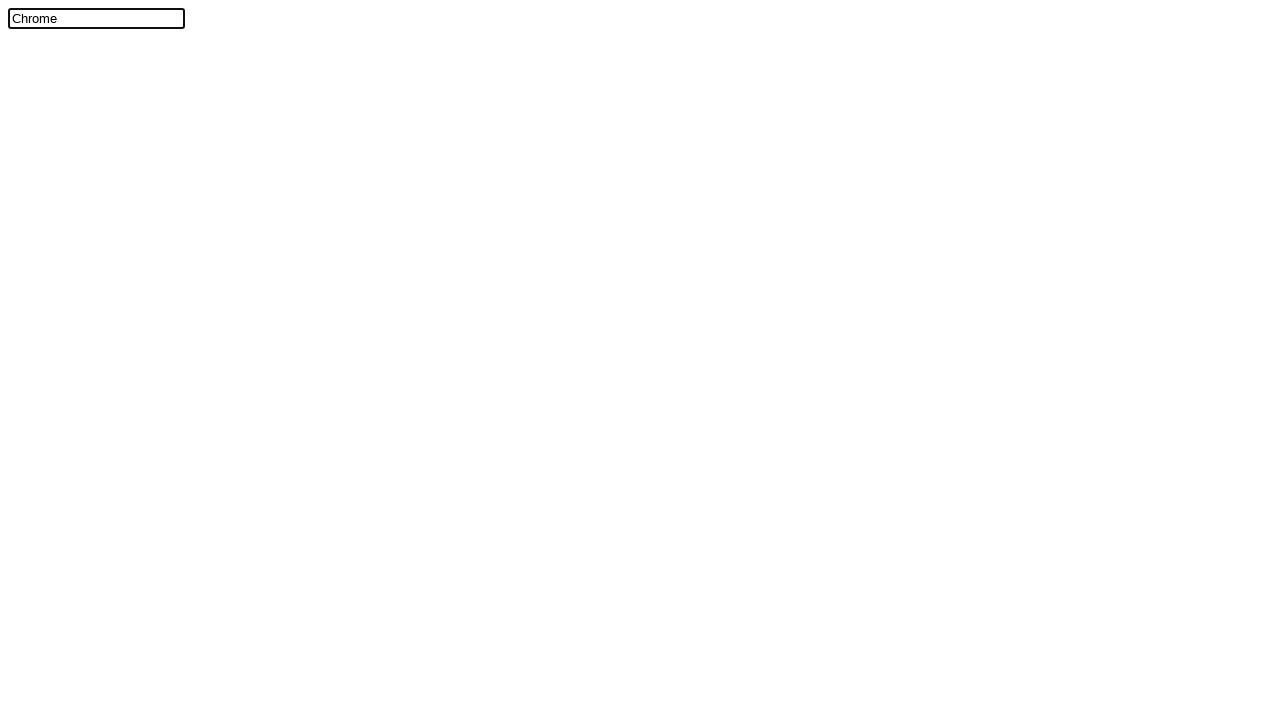

Located the text input element
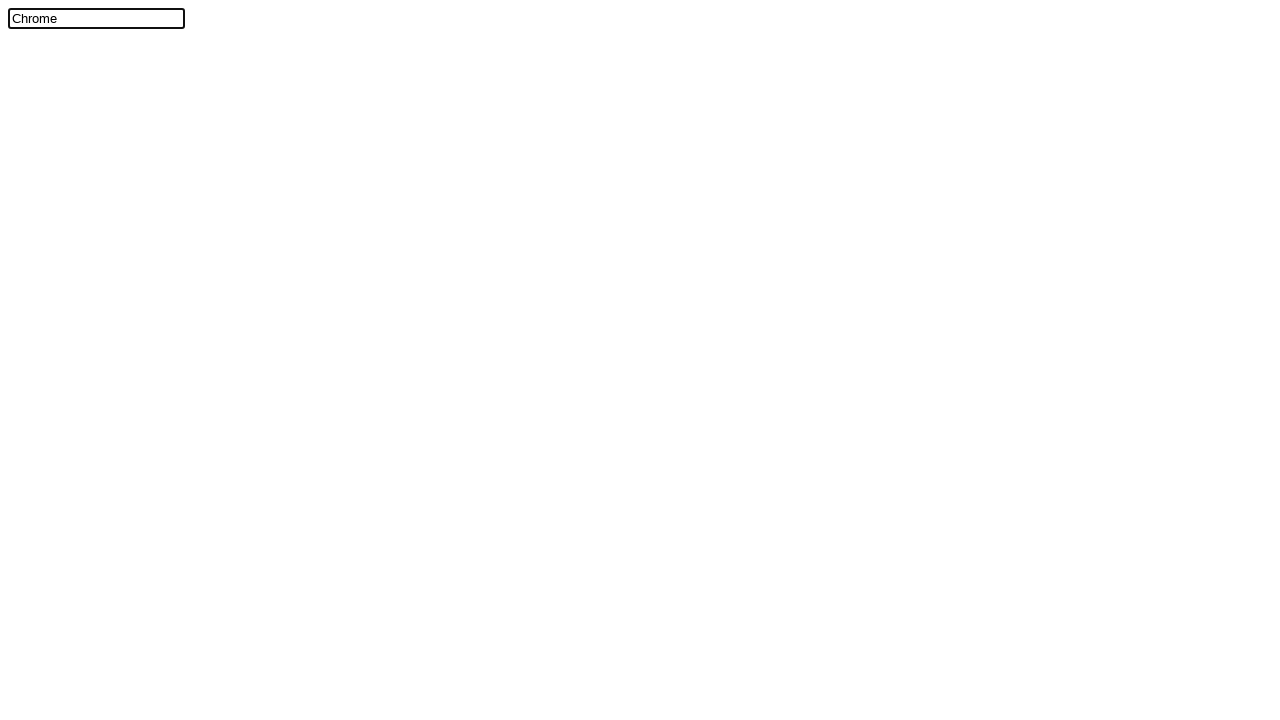

Verified that input field contains 'Chrome'
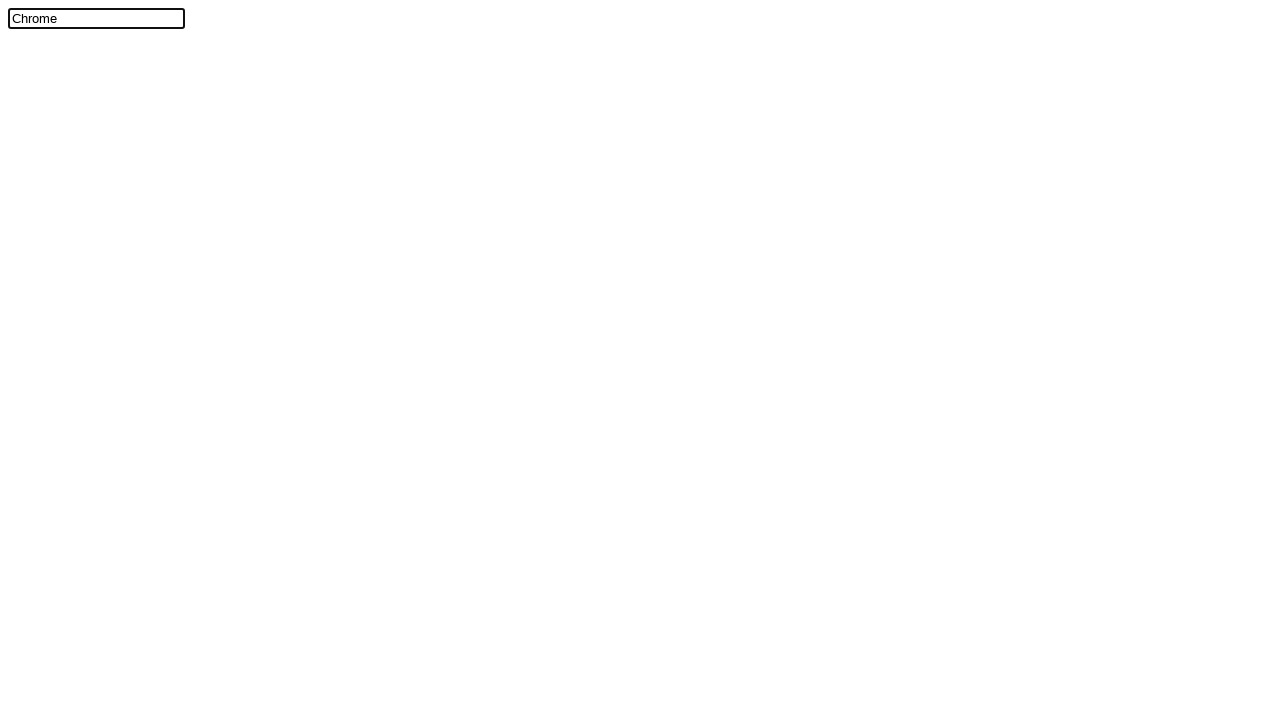

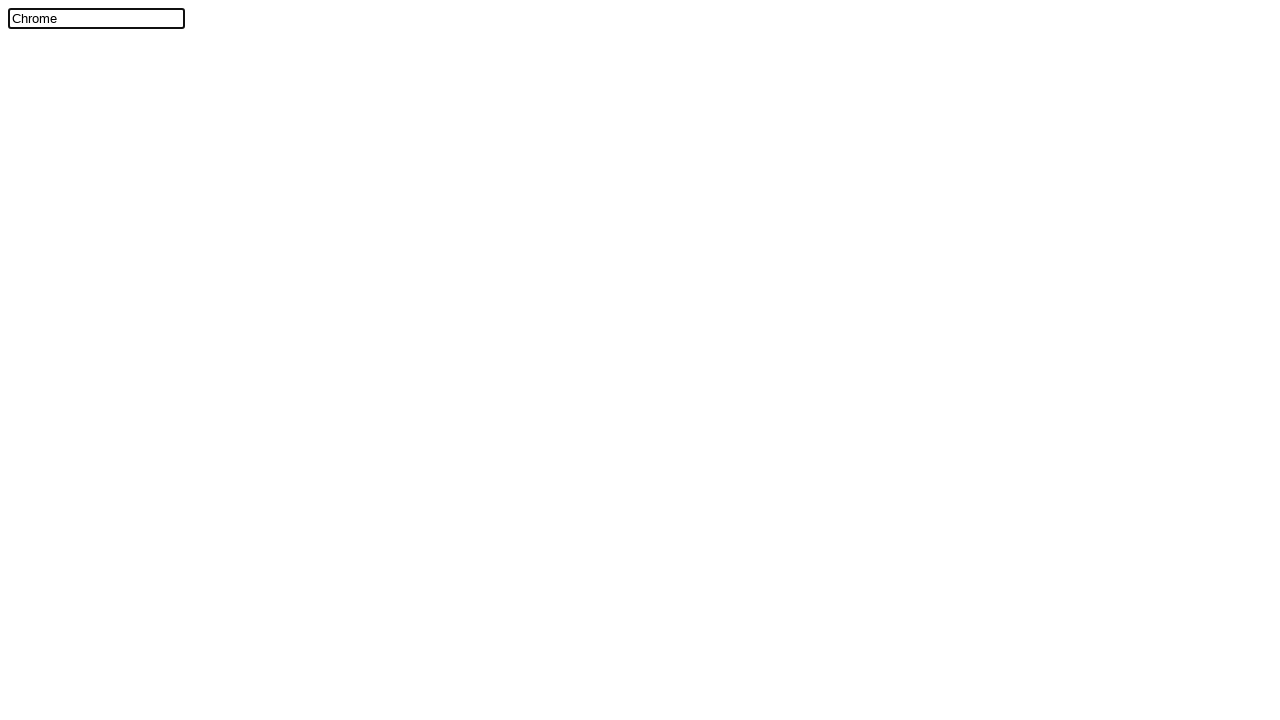